Tests Ubuntu login form by filling and clearing email field using CSS selectors

Starting URL: https://login.ubuntu.com/

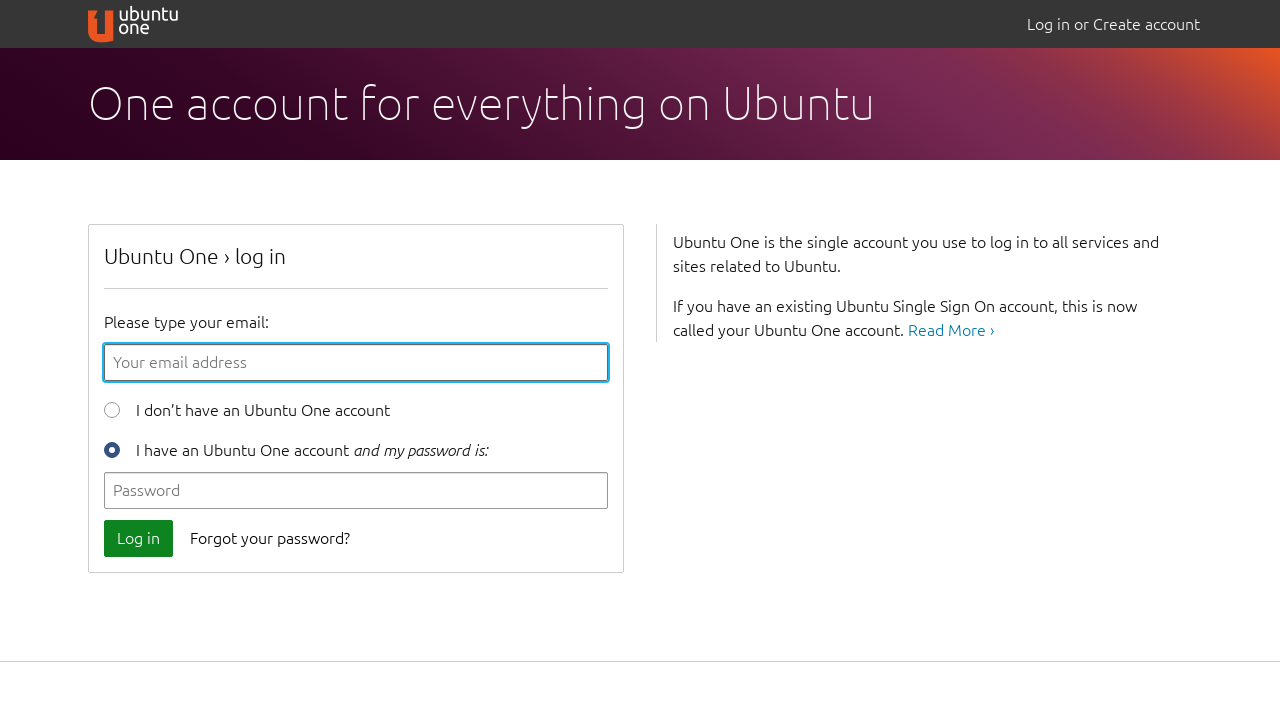

Filled email field with 'automationfc@gmail.com' using CSS ID selector on input[id='id_email']
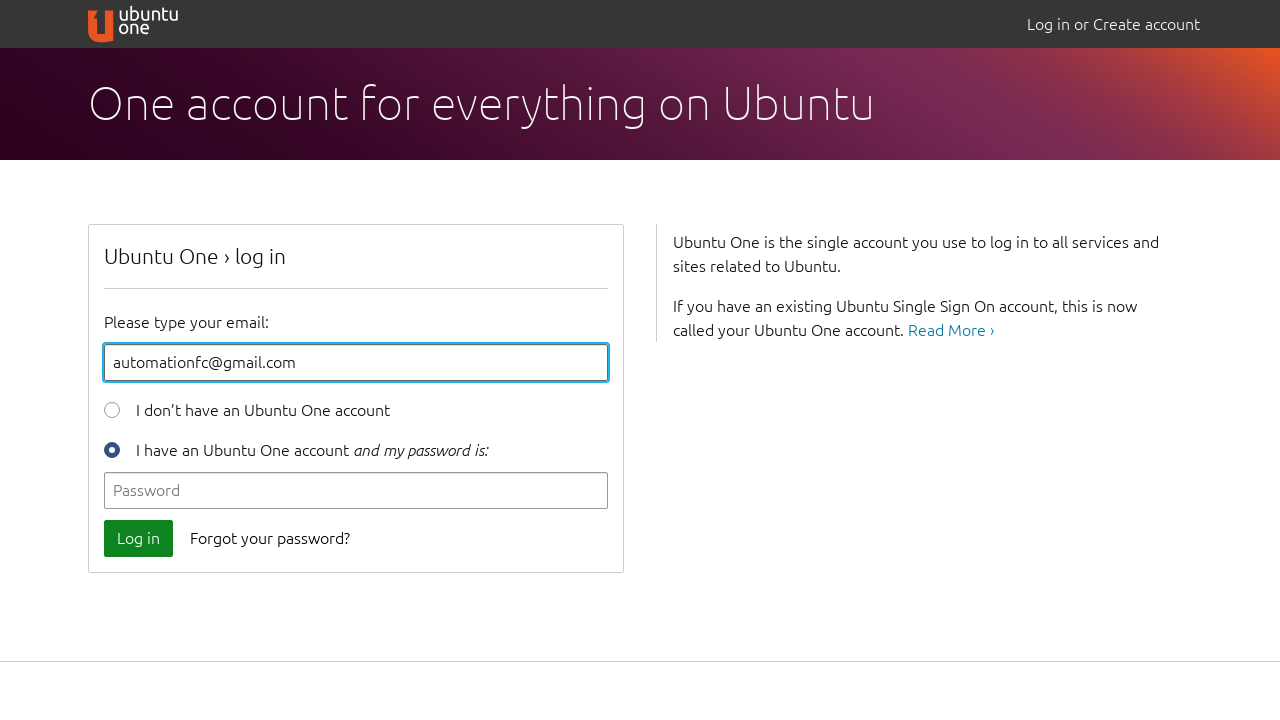

Cleared email field using CSS ID selector on input[id='id_email']
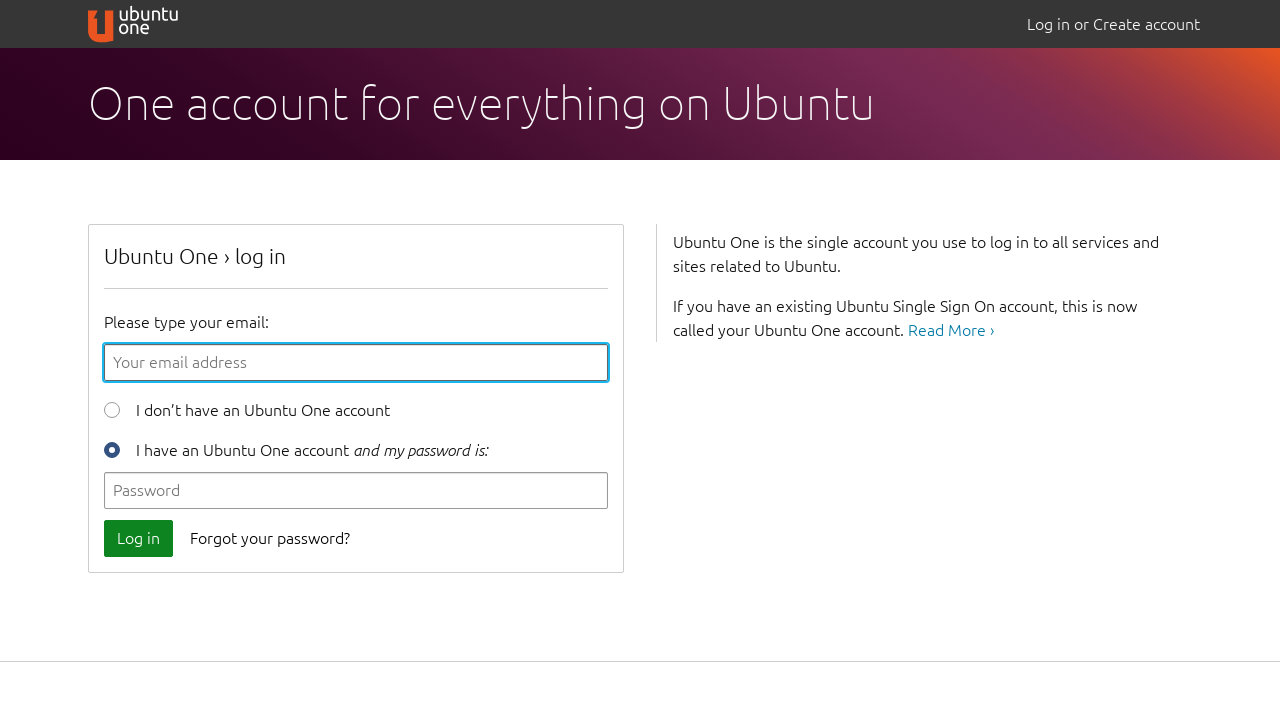

Filled email field with 'automationfc@gmail.com' using CSS placeholder selector on input[placeholder='Your email address']
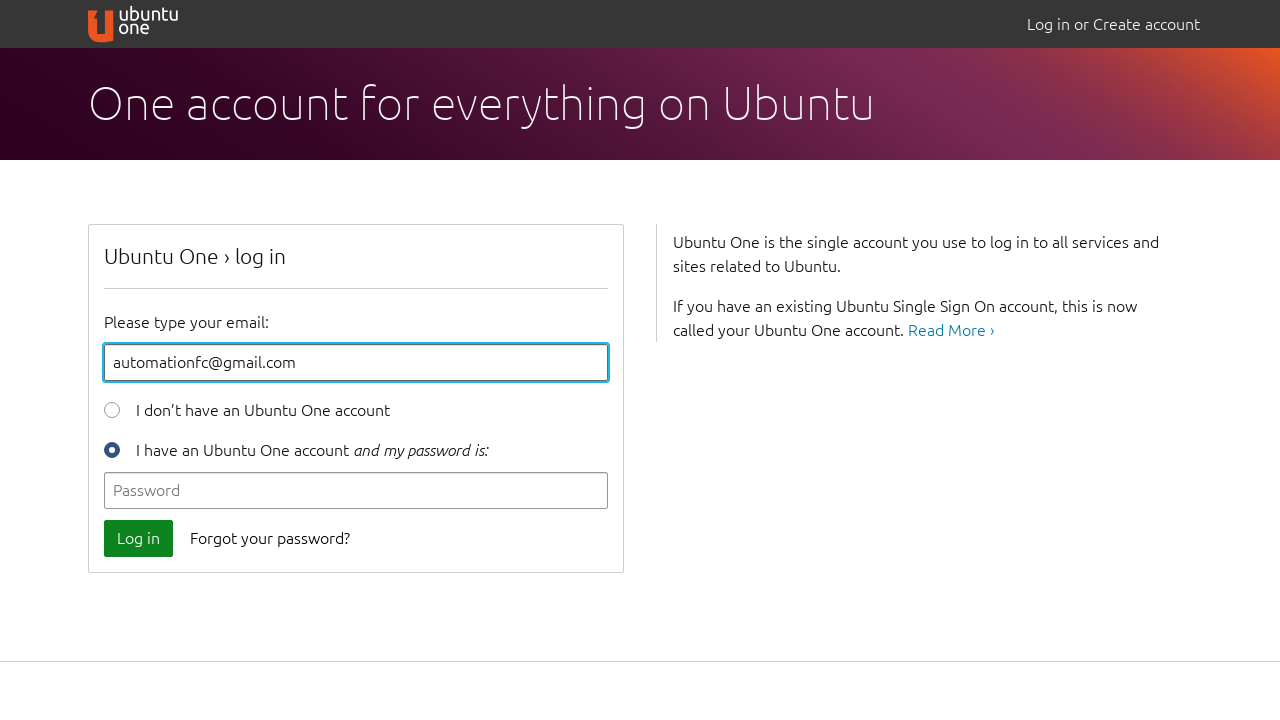

Cleared email field using CSS placeholder selector on input[placeholder='Your email address']
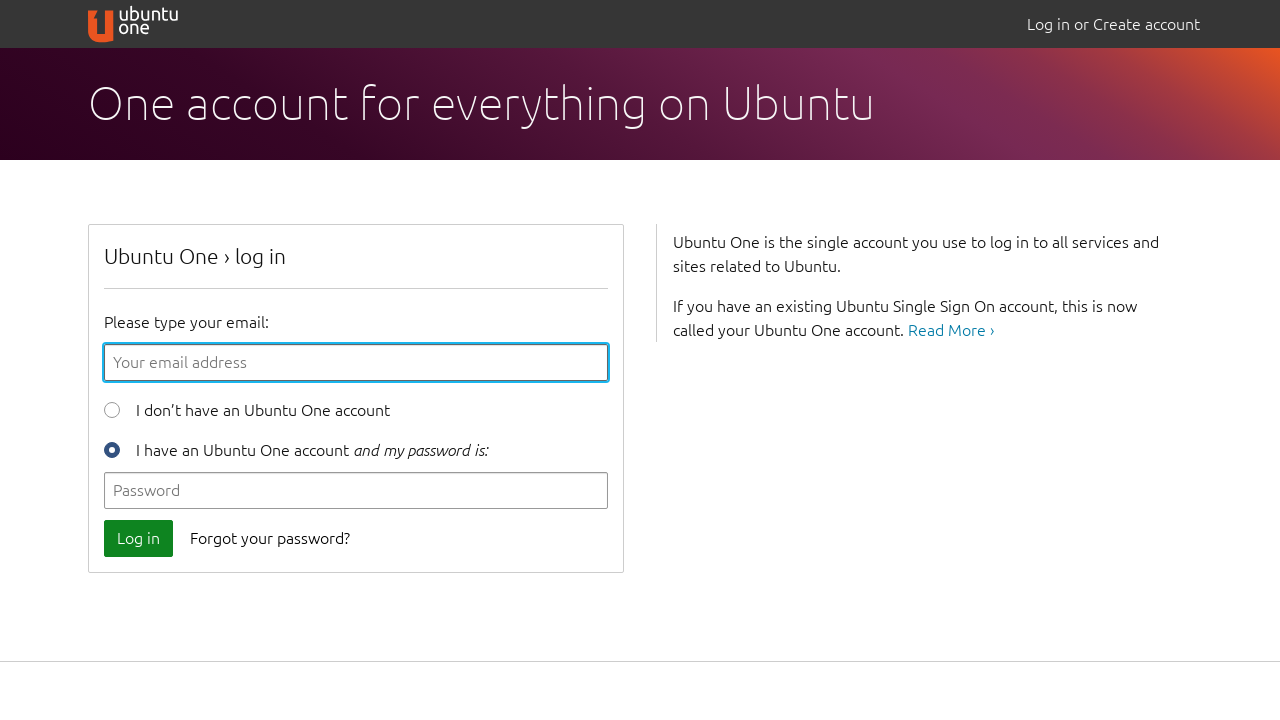

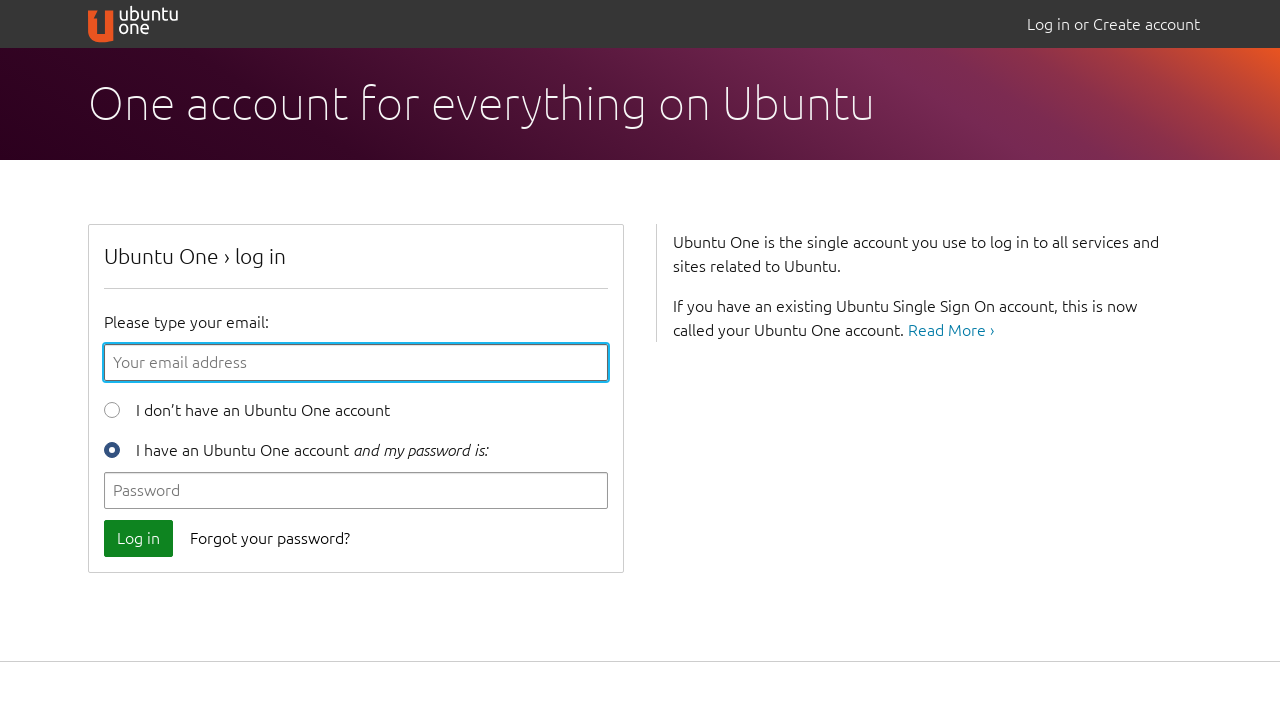